Tests product display and carousel navigation on PennyShop website, including scrolling and clicking navigation buttons

Starting URL: https://pennyshop.ba/shop/penny-plus

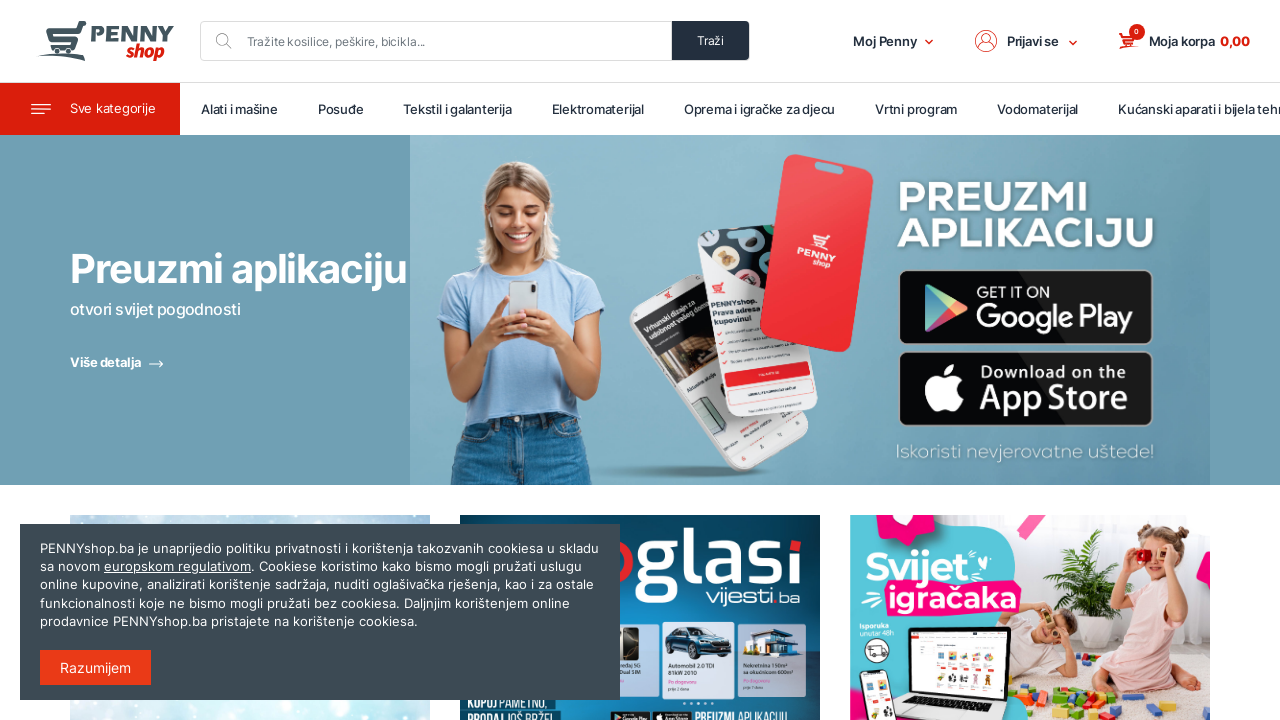

Modal dialog not present, proceeding with test
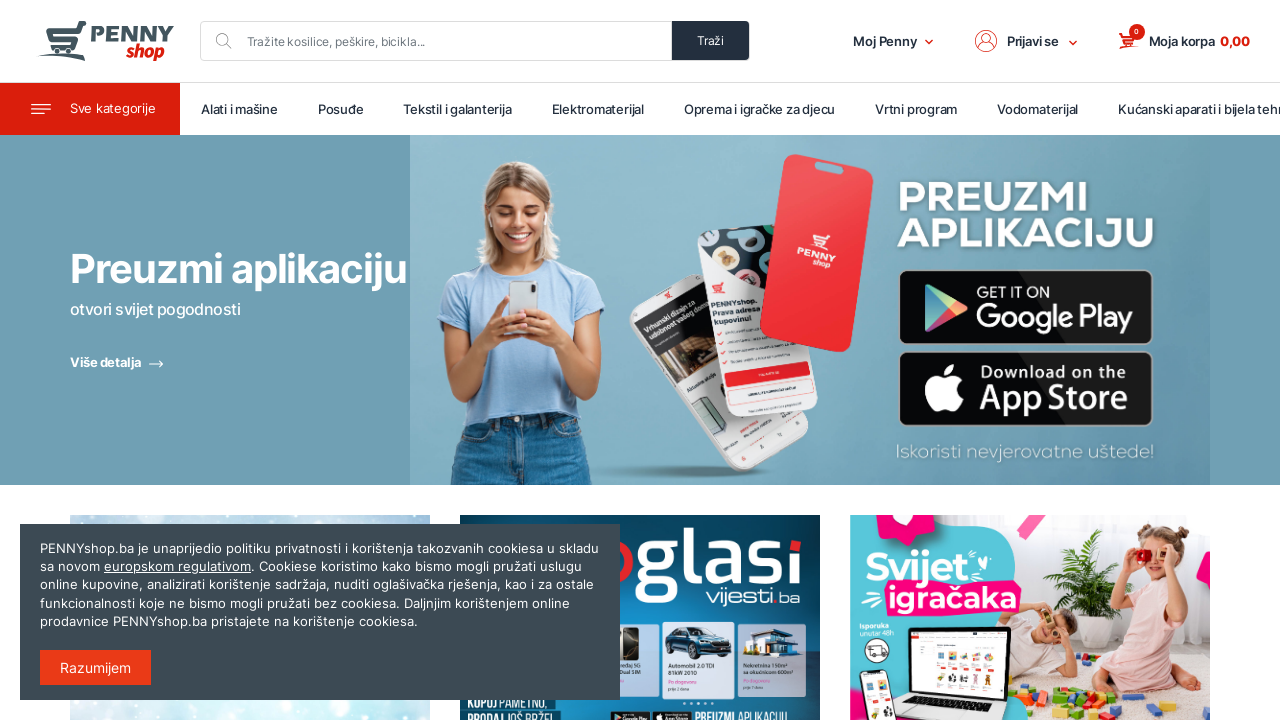

Main content loaded on PennyShop product page
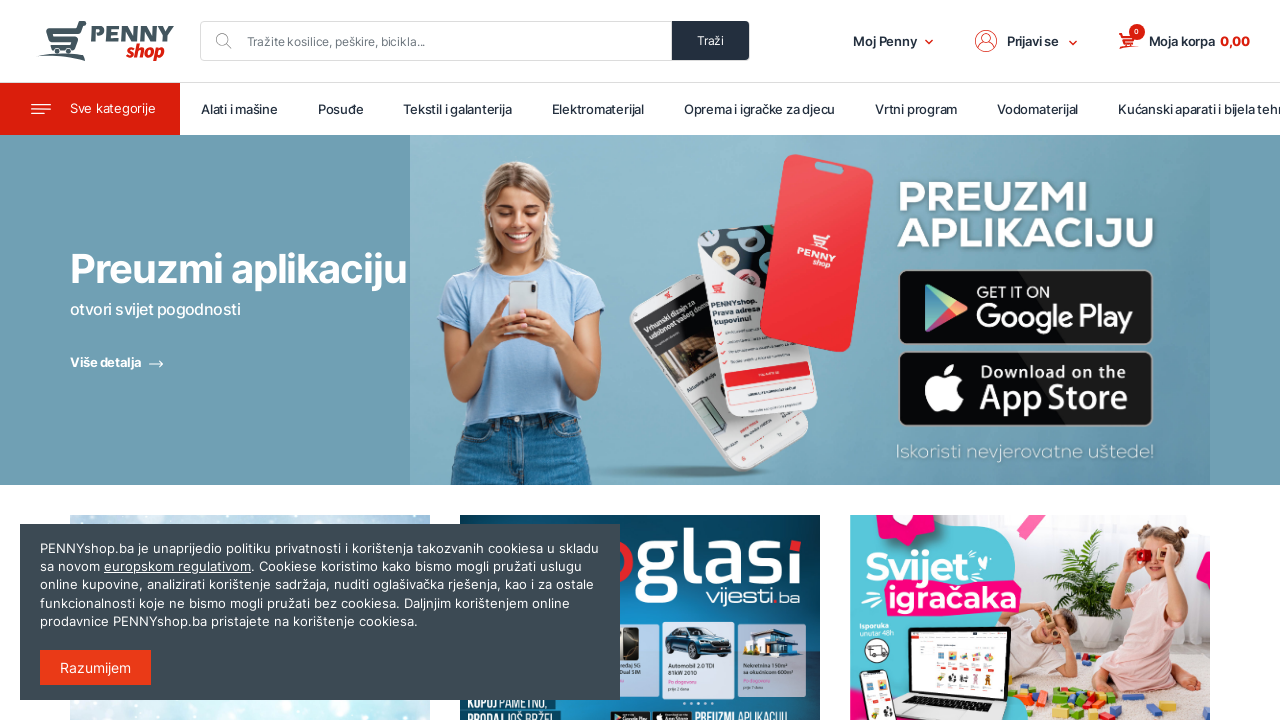

Scrolled down 1000 pixels
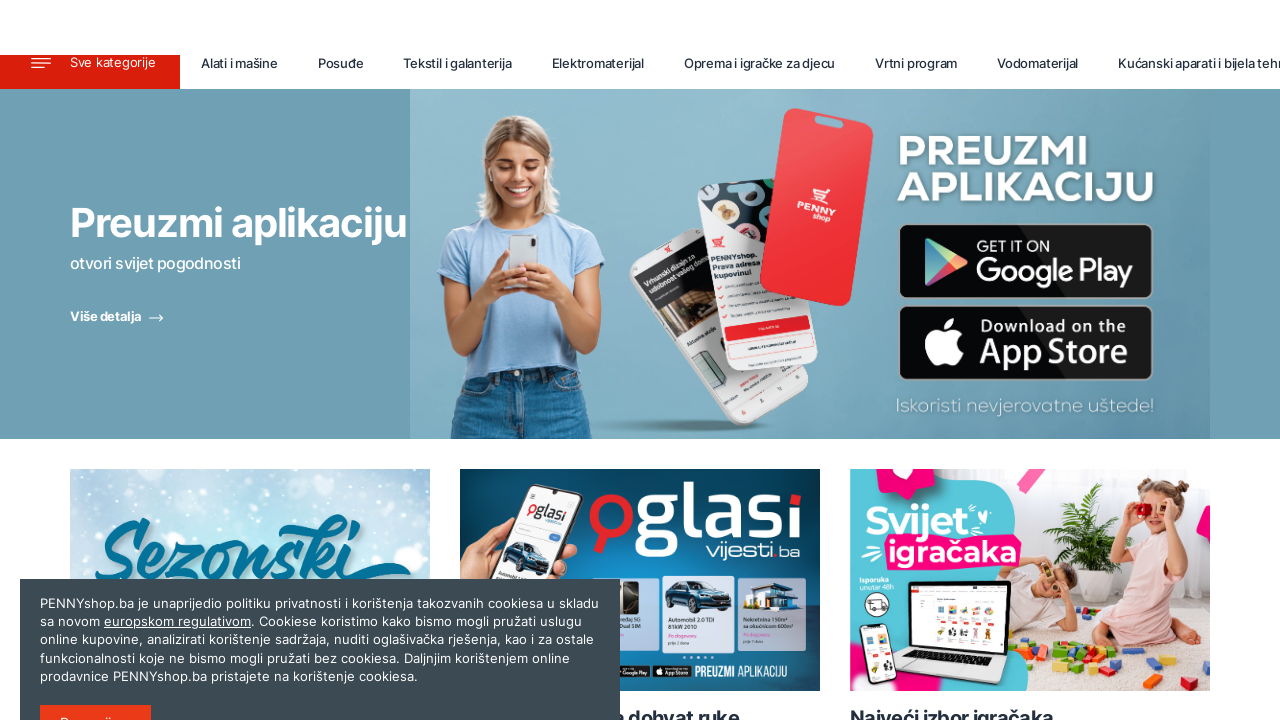

Left carousel navigation button is visible
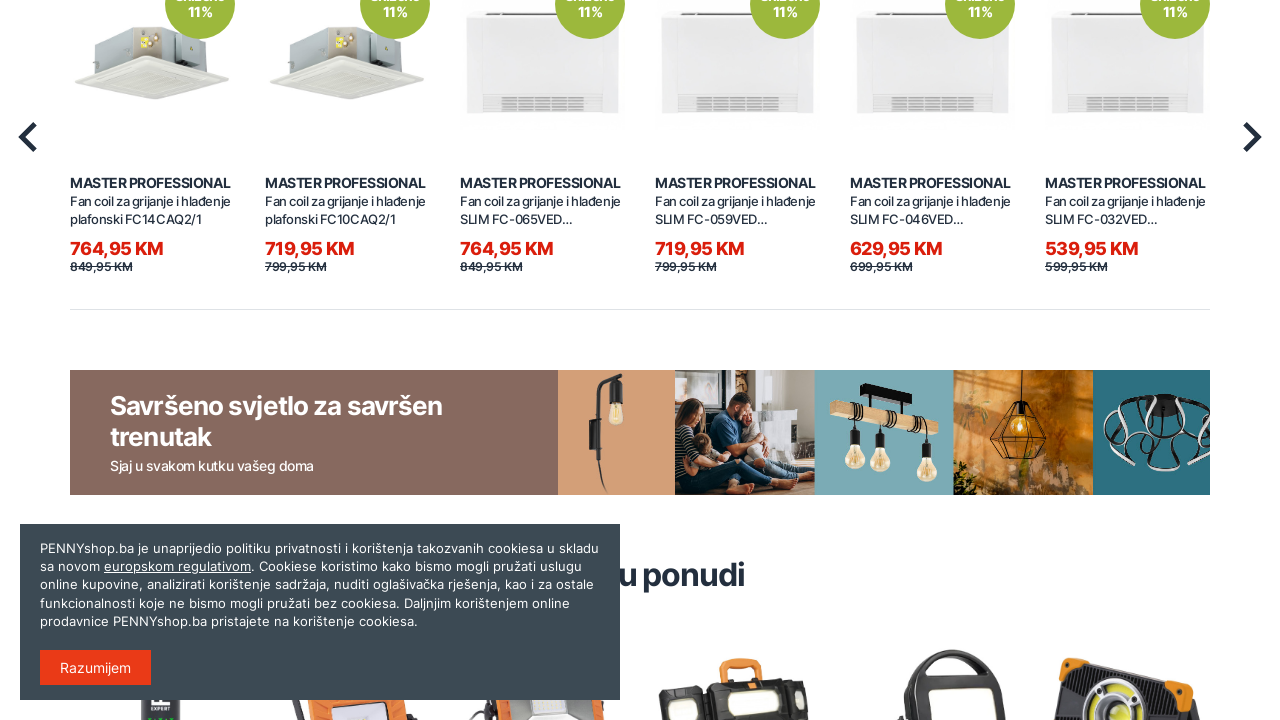

Right carousel navigation button is visible
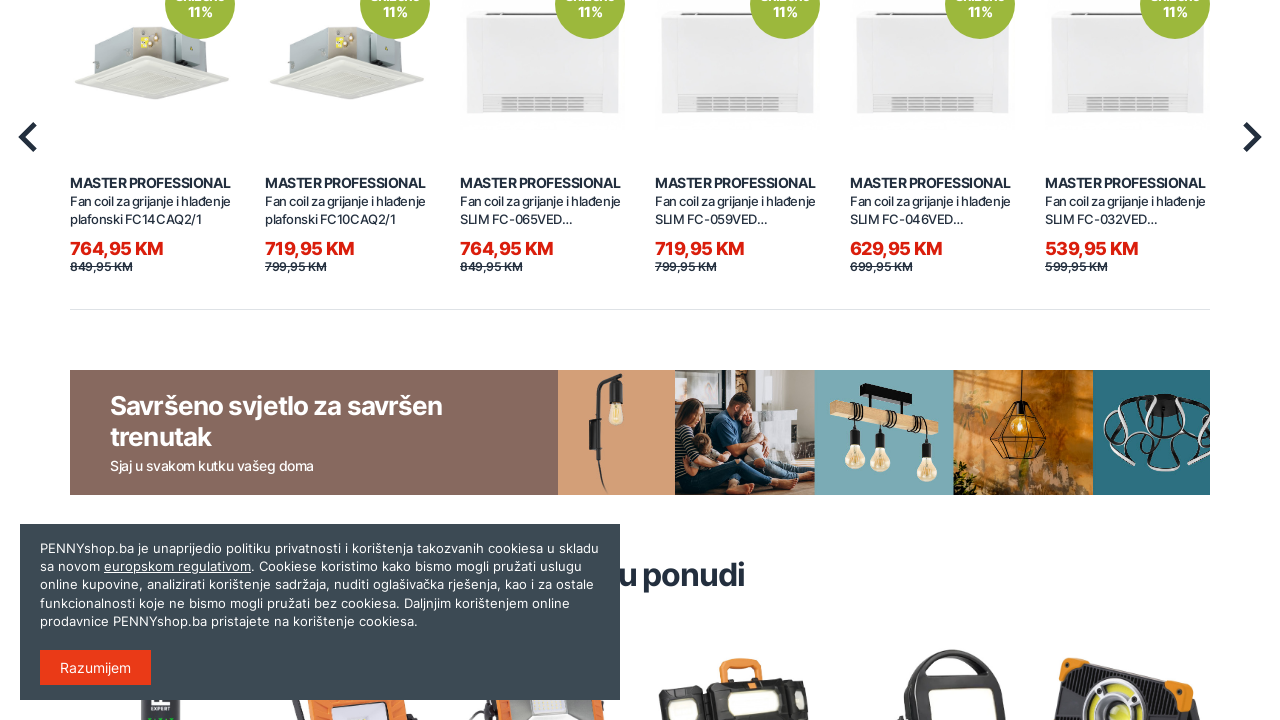

Clicked right carousel navigation button (1/3) at (1252, 137) on //html/body/main/section[2]/div/div/div/div/div[2]/button[2]
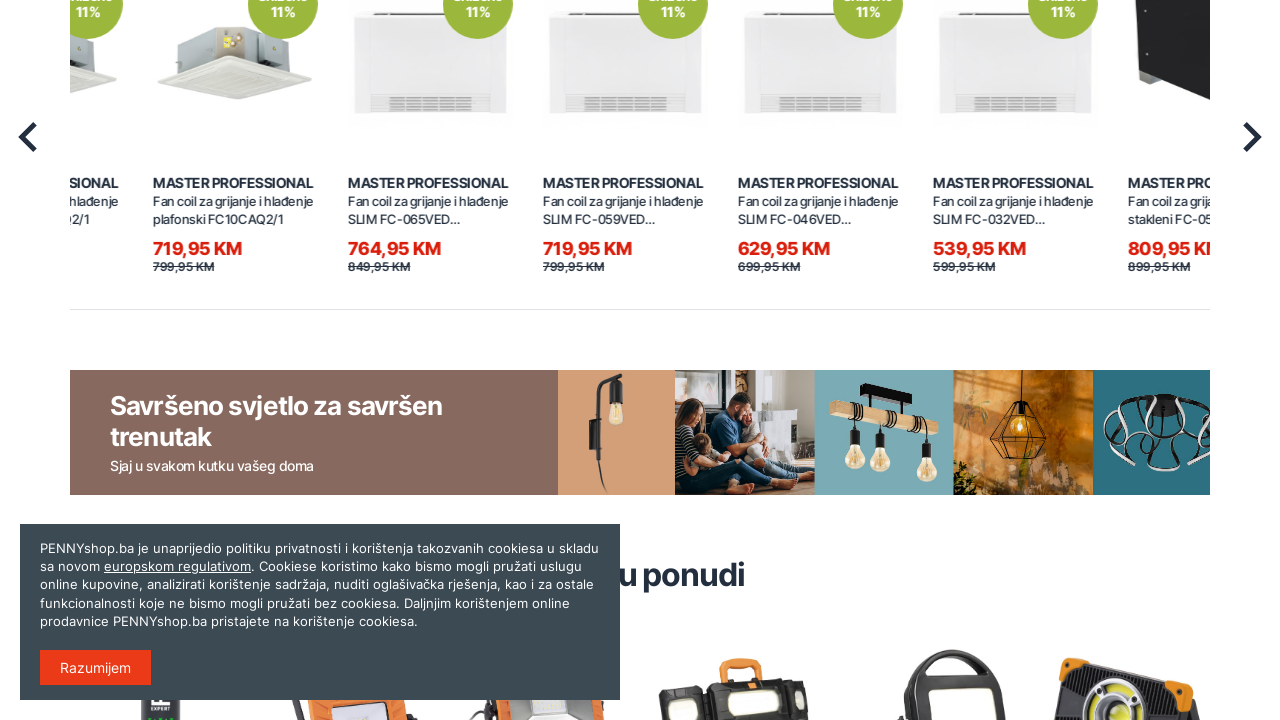

Waited 1000ms for carousel transition
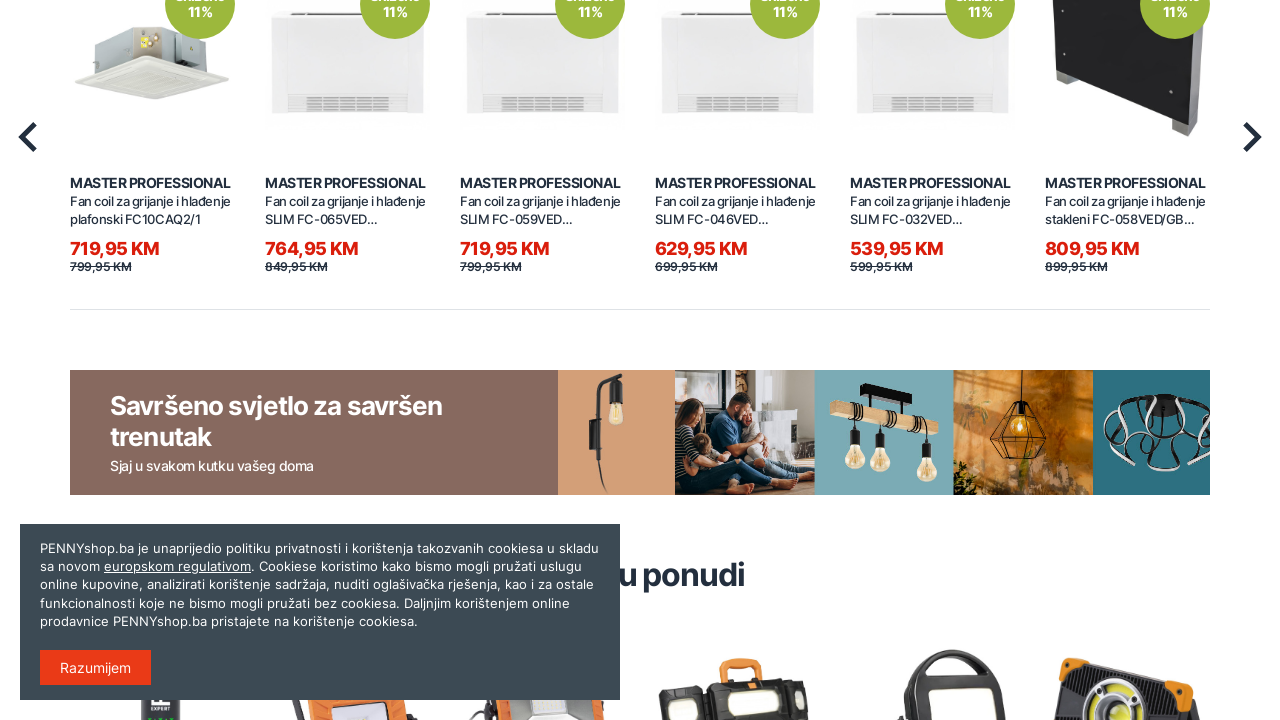

Clicked right carousel navigation button (2/3) at (1252, 137) on //html/body/main/section[2]/div/div/div/div/div[2]/button[2]
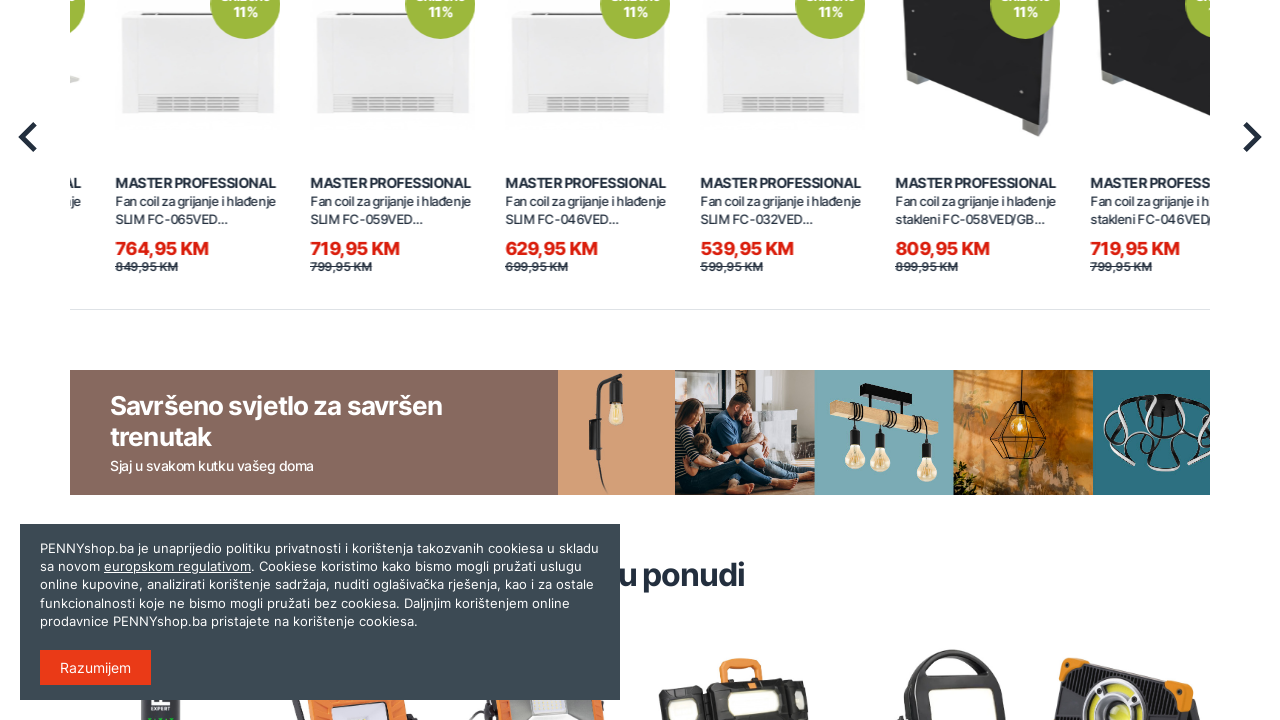

Waited 1000ms for carousel transition
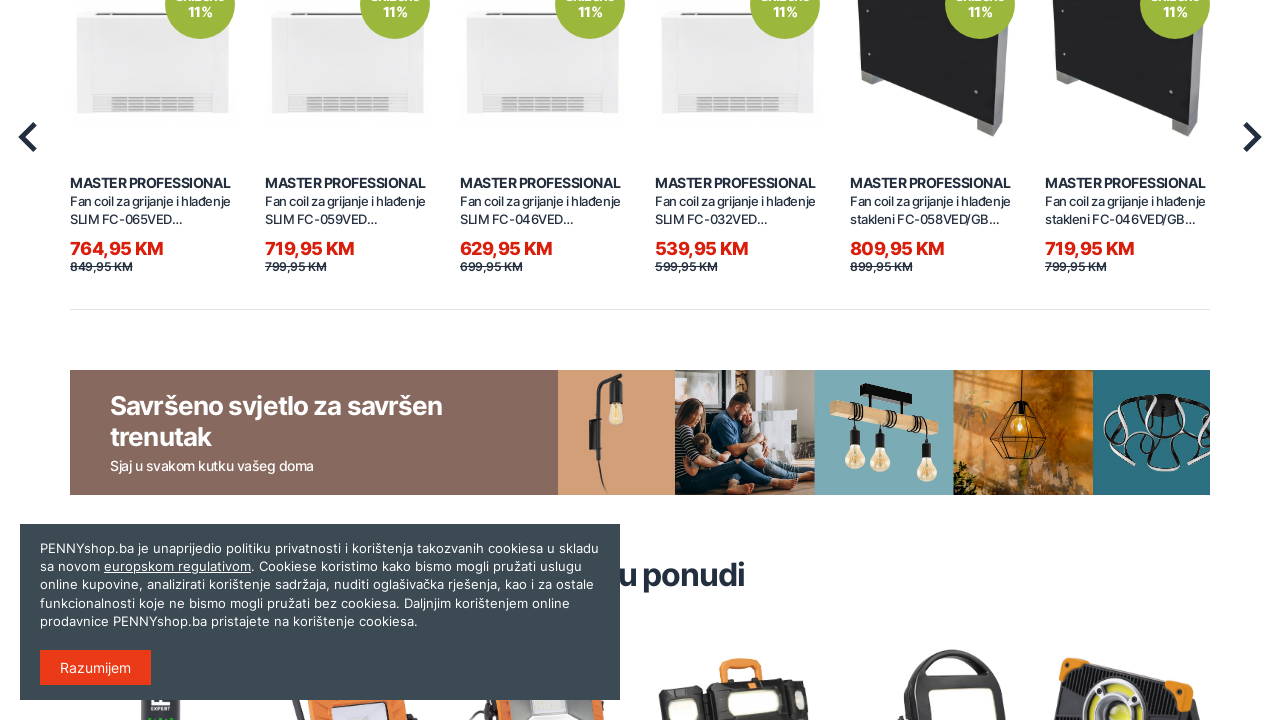

Clicked right carousel navigation button (3/3) at (1252, 137) on //html/body/main/section[2]/div/div/div/div/div[2]/button[2]
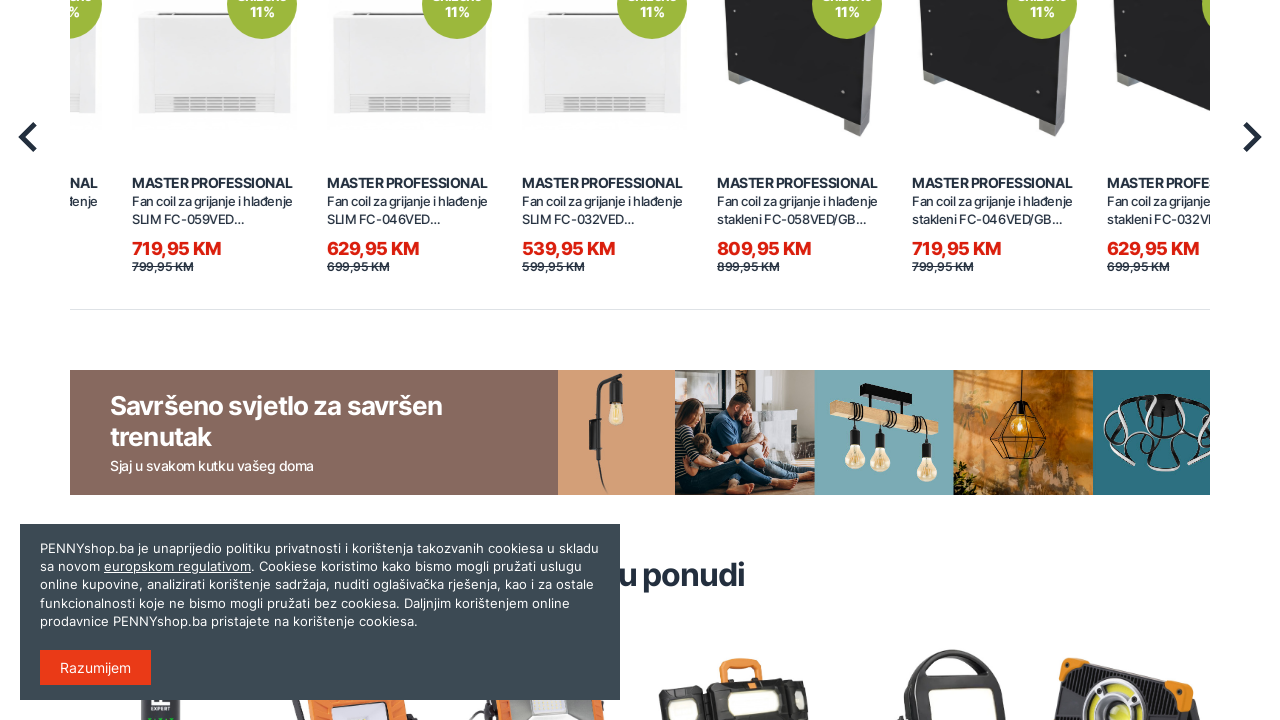

Waited 1000ms for carousel transition
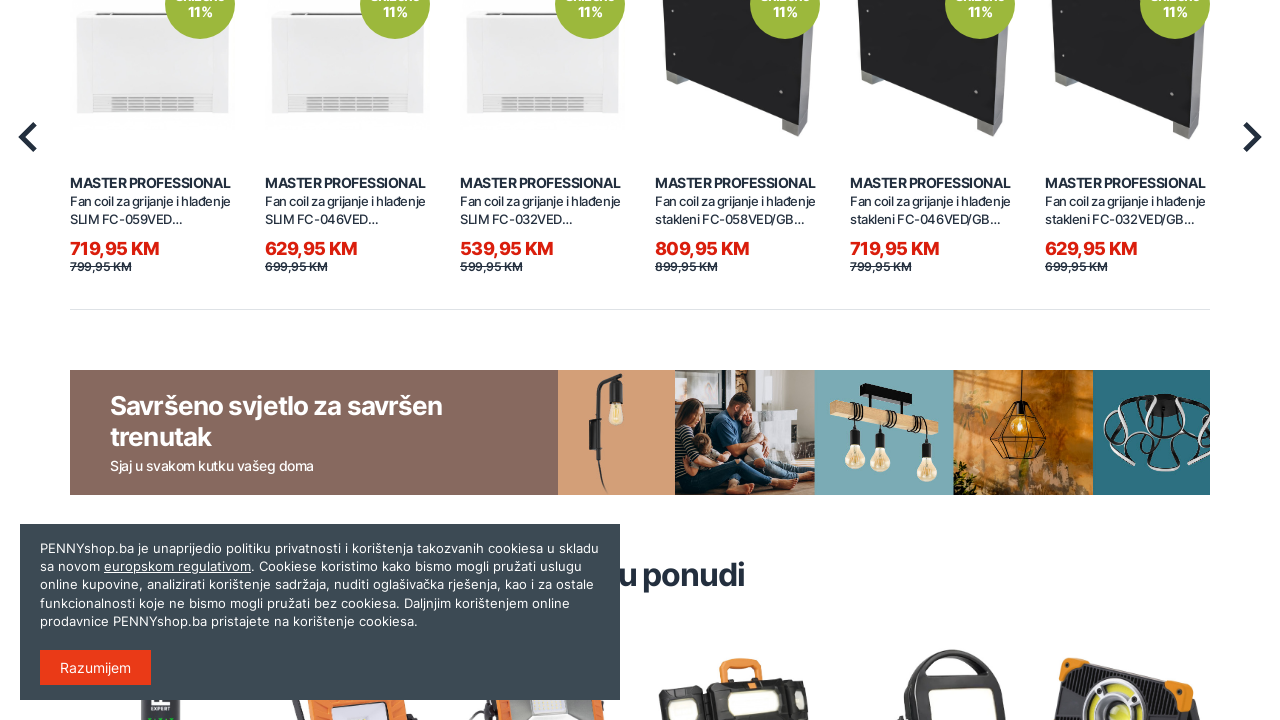

Clicked left carousel navigation button (1/3) at (28, 137) on //html/body/main/section[2]/div/div/div/div/div[2]/button[1]
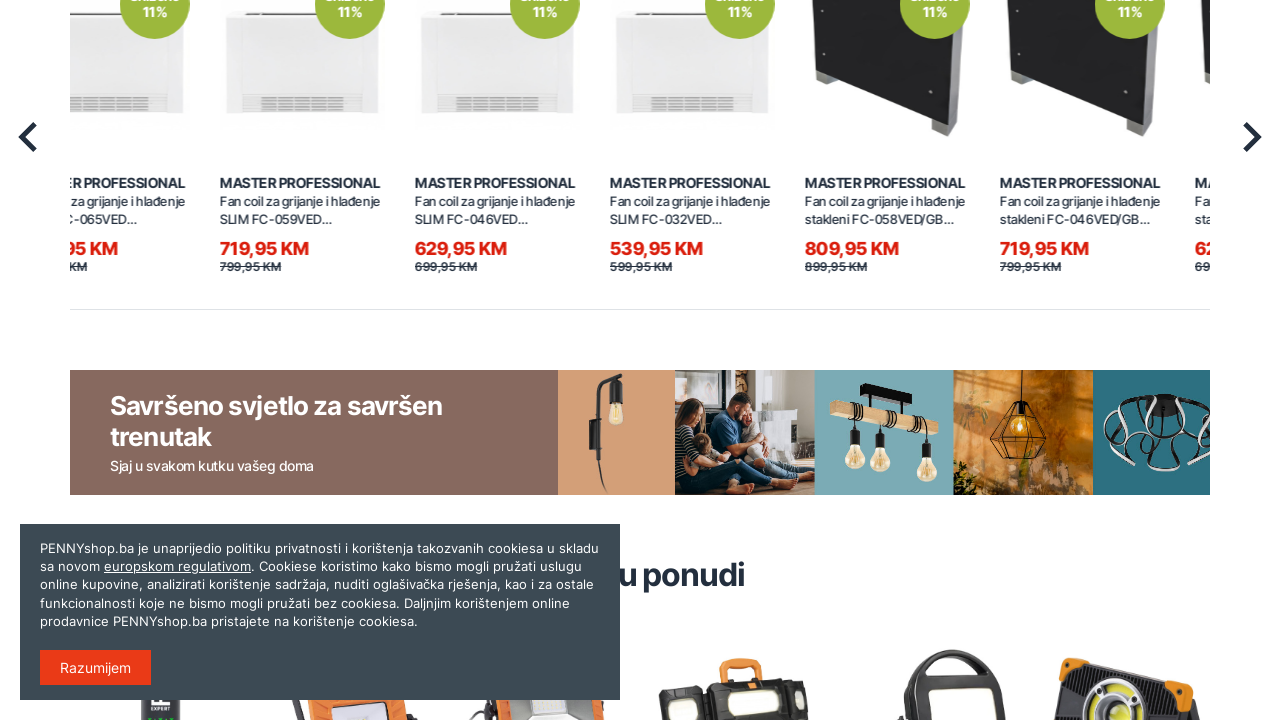

Waited 1000ms for carousel transition
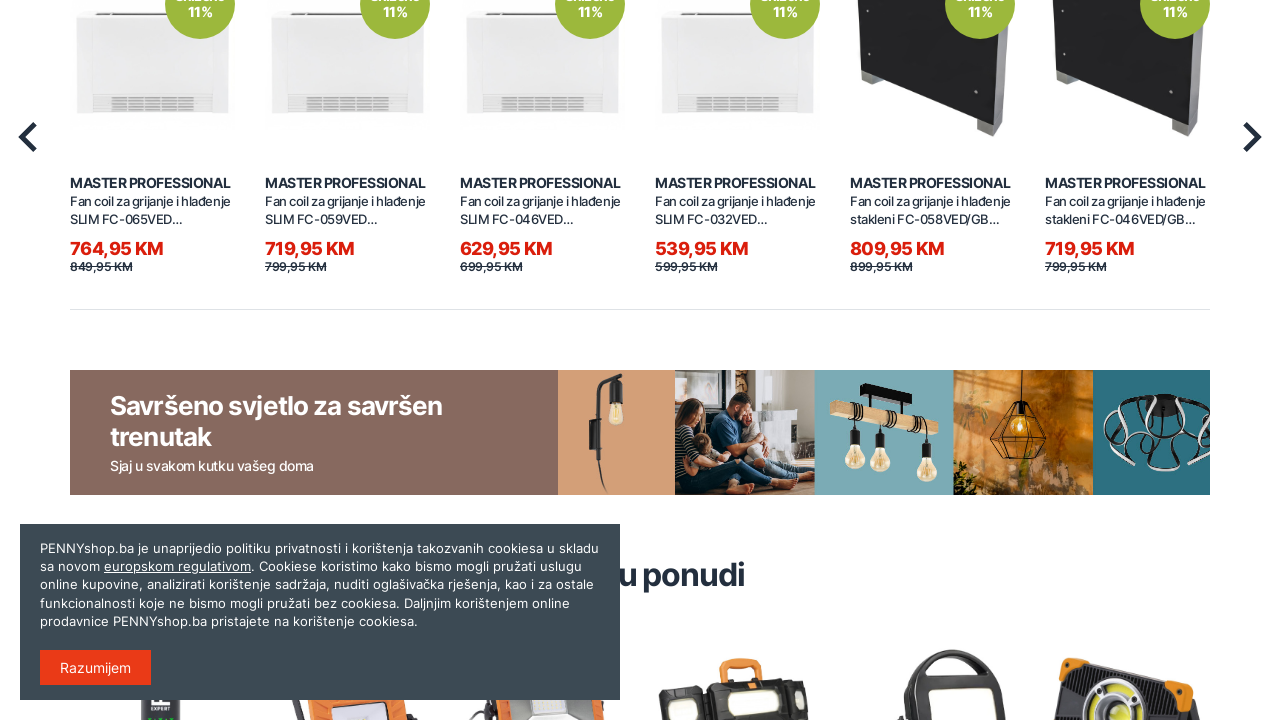

Clicked left carousel navigation button (2/3) at (28, 137) on //html/body/main/section[2]/div/div/div/div/div[2]/button[1]
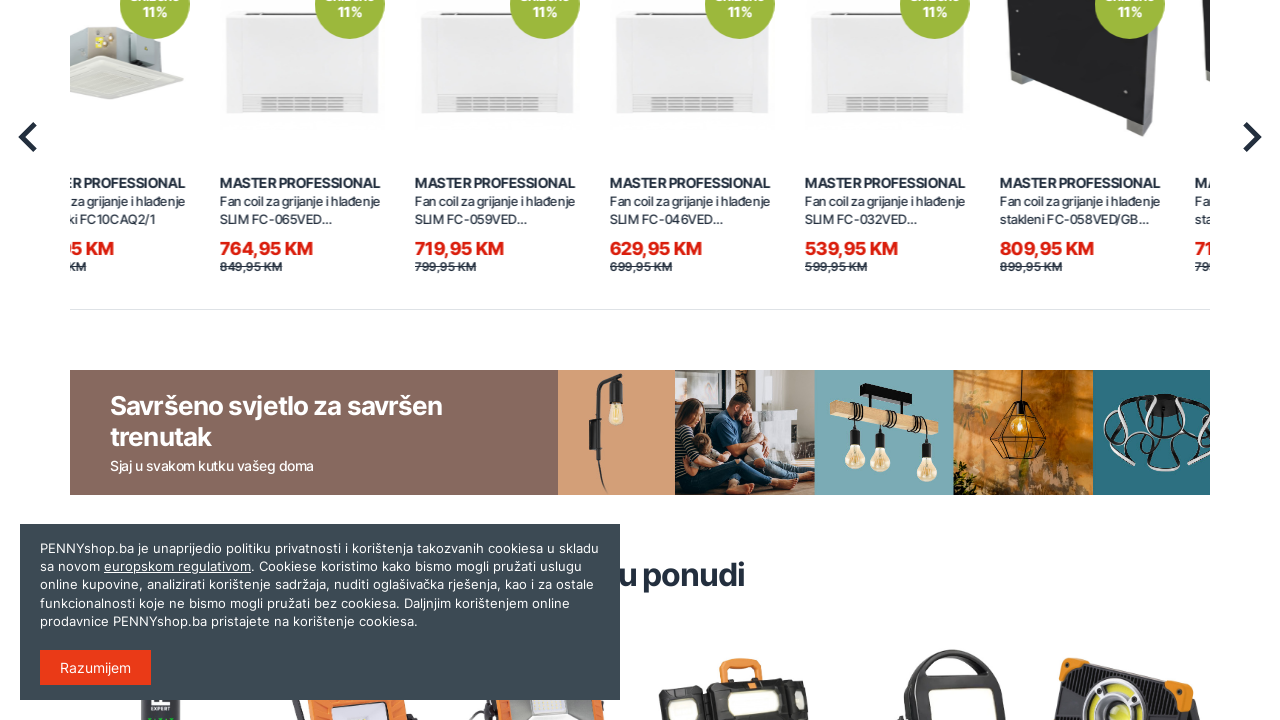

Waited 1000ms for carousel transition
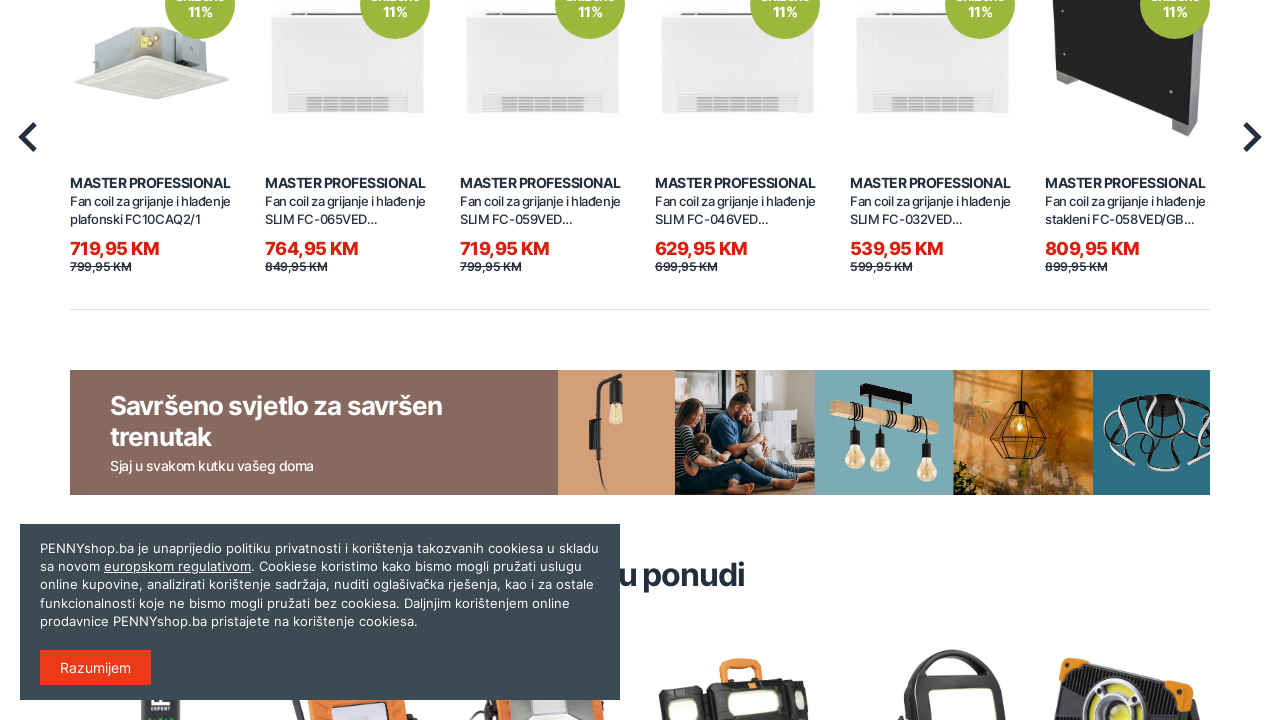

Clicked left carousel navigation button (3/3) at (28, 137) on //html/body/main/section[2]/div/div/div/div/div[2]/button[1]
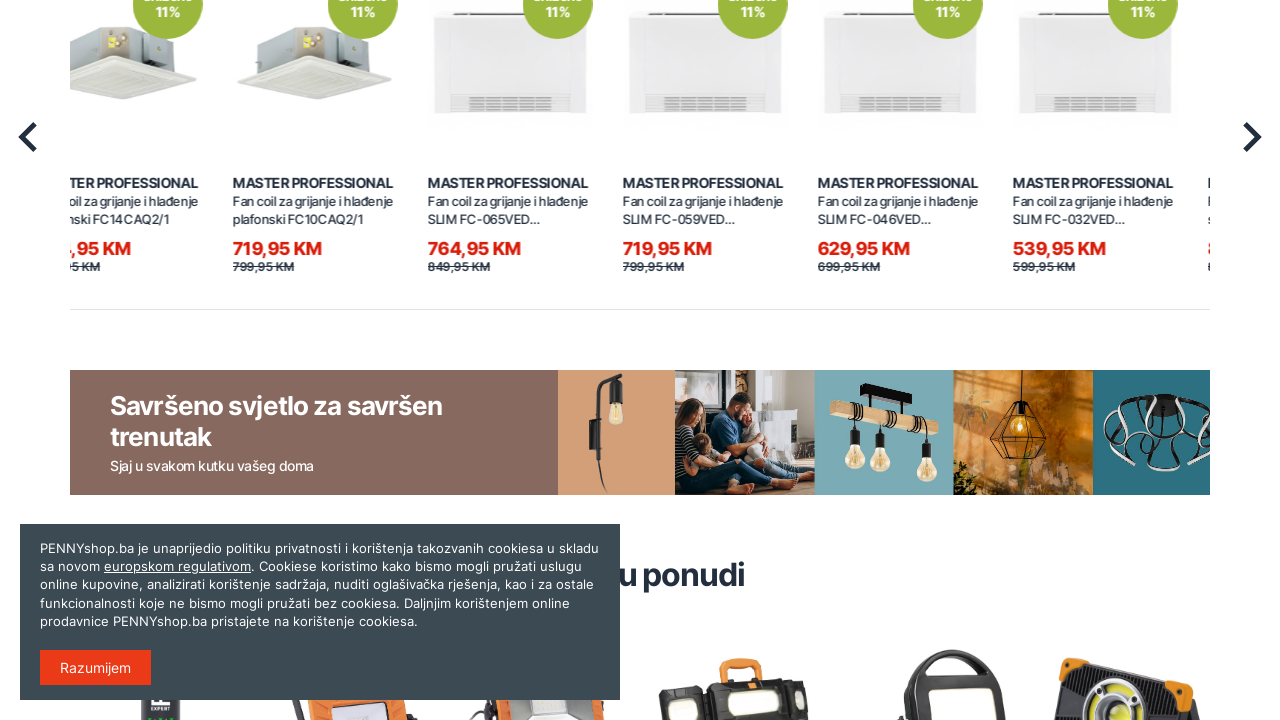

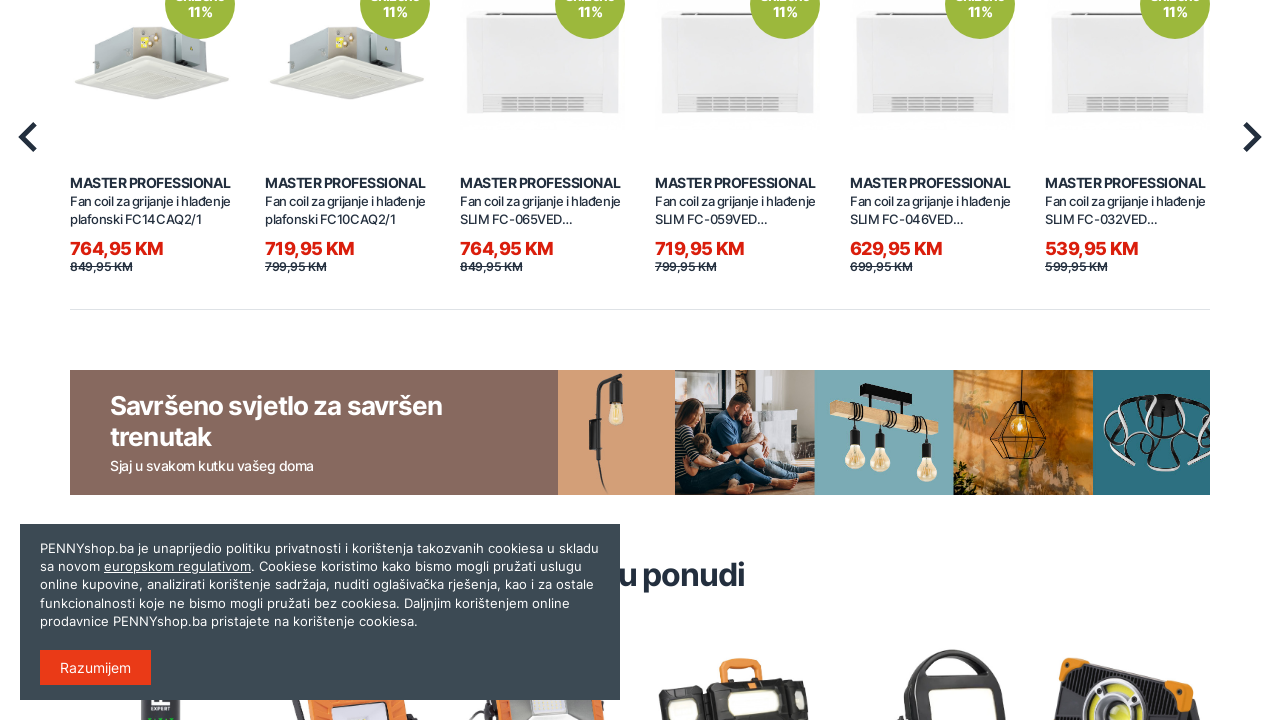